Tests the calculator functionality by entering numbers 100 + 200 and verifying the calculation works on the scientific calculator

Starting URL: https://www.calculator.net

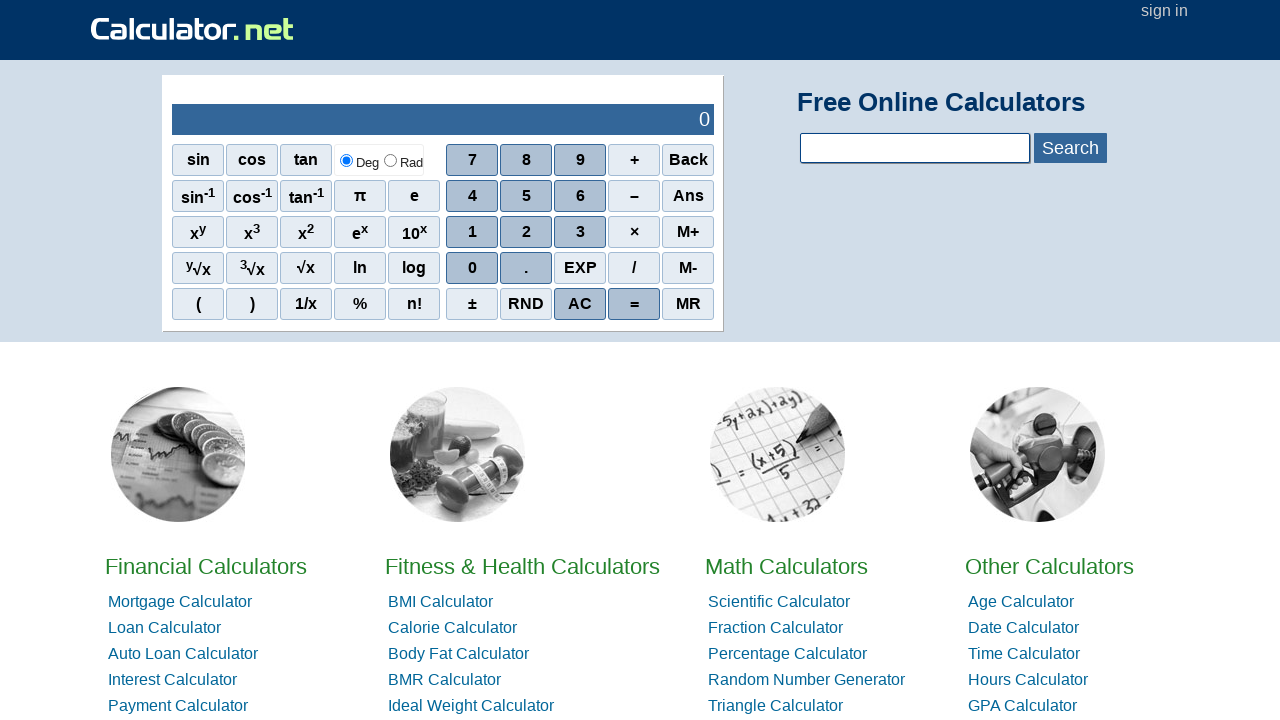

Clicked number 1 at (472, 232) on xpath=//span[@onclick='r(1)' and .='1']
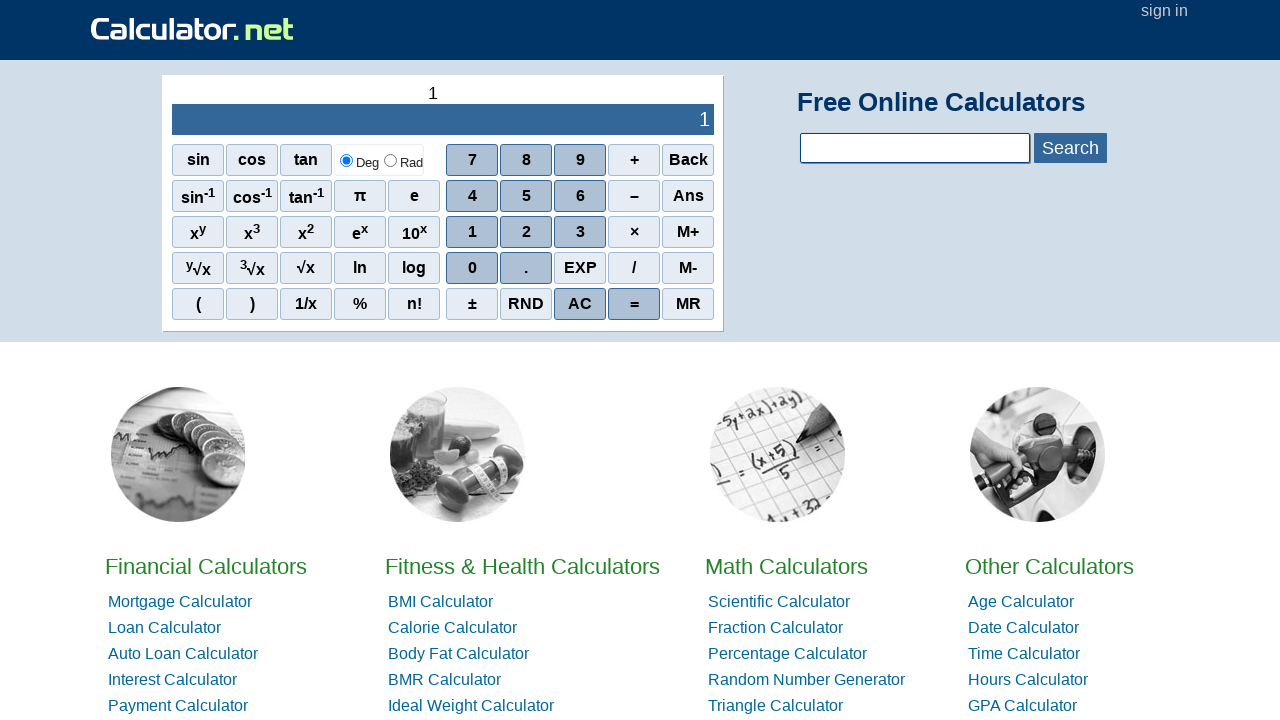

Clicked number 0 at (472, 268) on xpath=//span[@onclick='r(0)' and .='0']
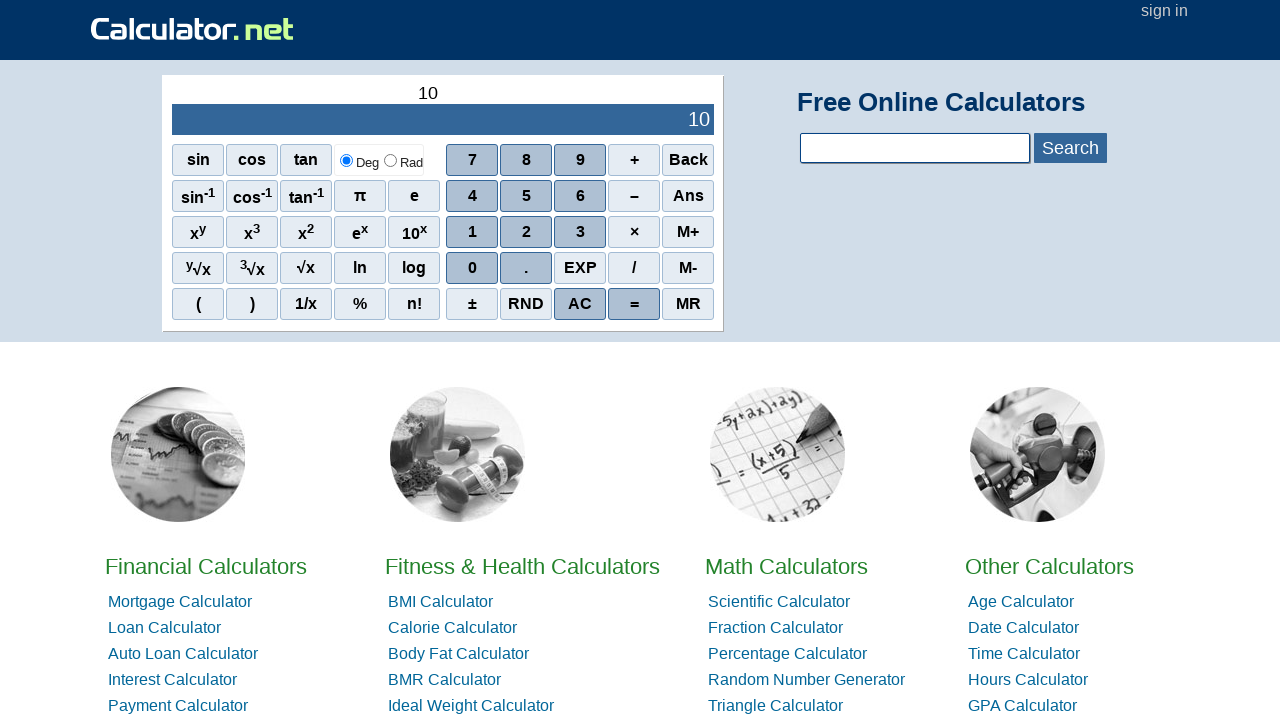

Clicked number 0 again to complete 100 at (472, 268) on xpath=//span[@onclick='r(0)' and .='0']
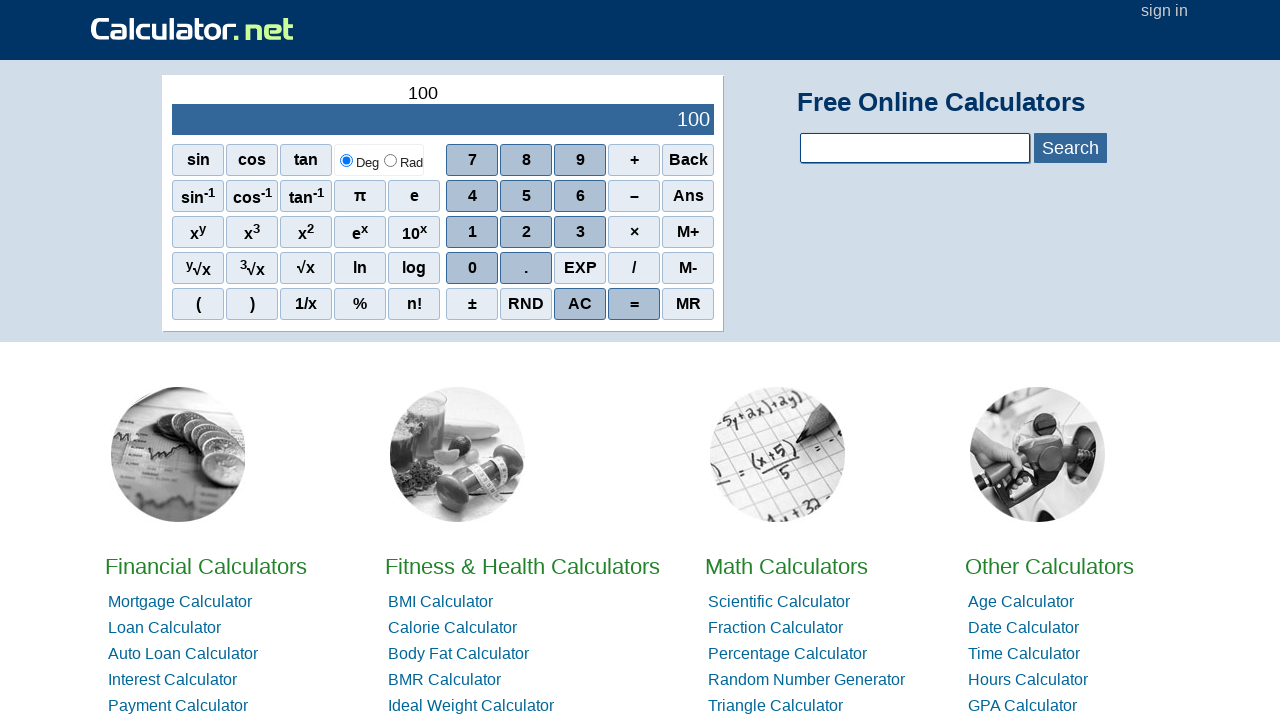

Clicked plus operator at (634, 160) on xpath=//span[contains(@class, 'sciop') and .='+']
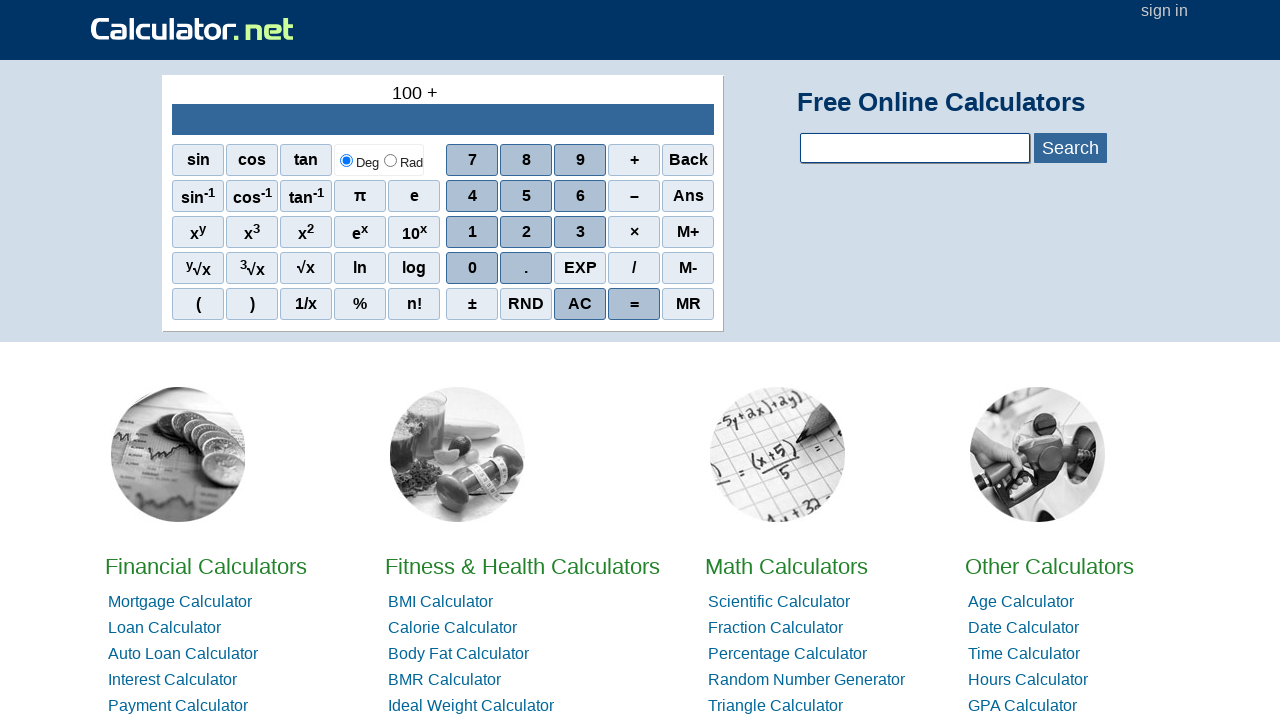

Clicked number 2 at (526, 232) on xpath=//span[@onclick='r(2)' and .='2']
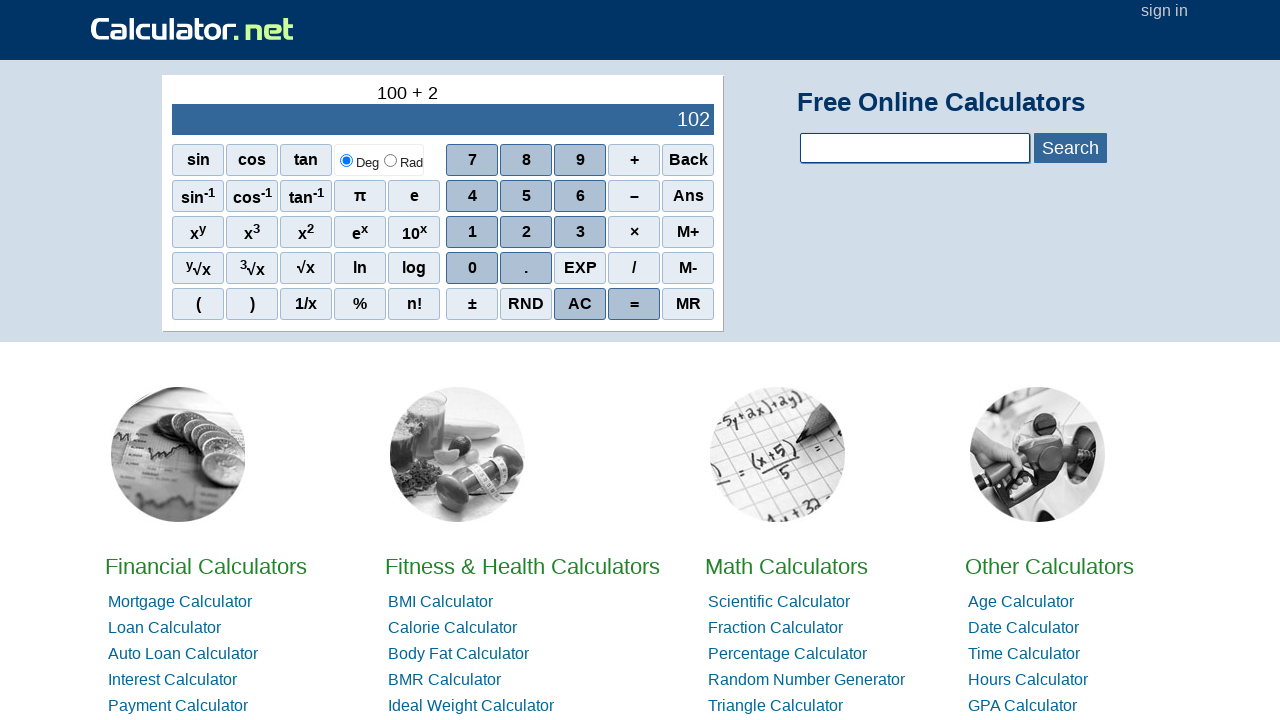

Clicked number 0 at (472, 268) on xpath=//span[@onclick='r(0)' and .='0']
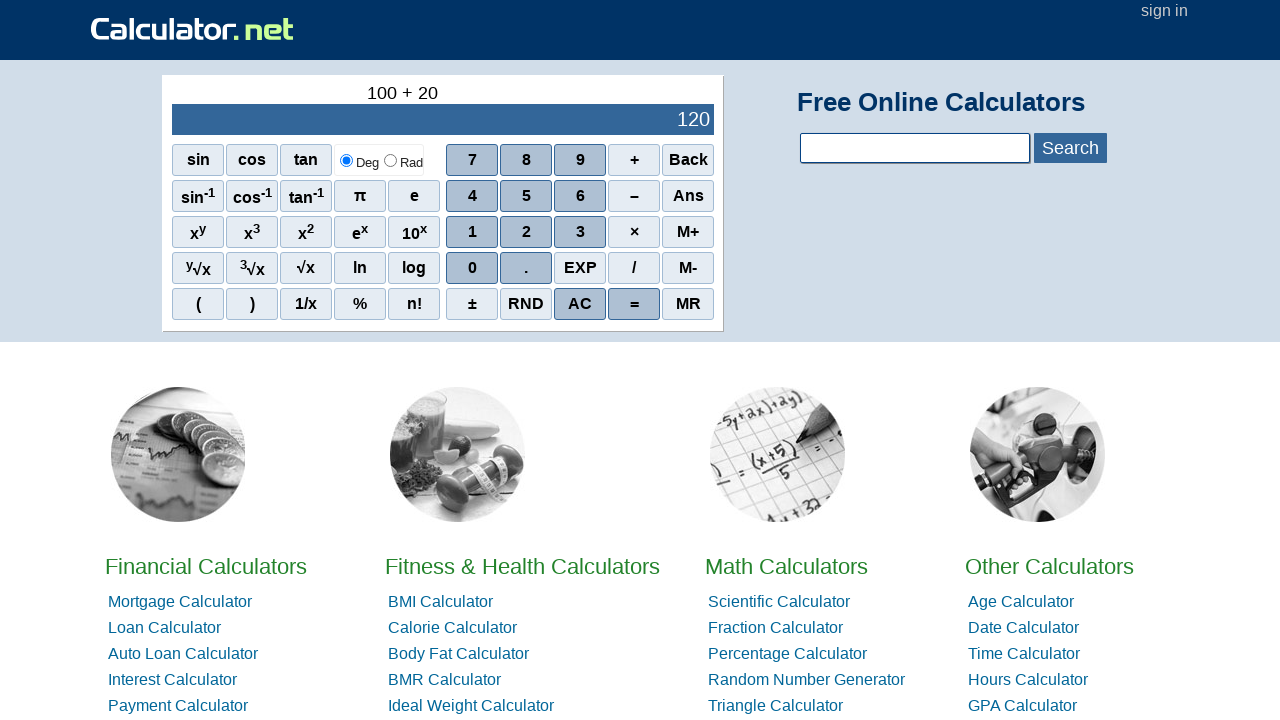

Clicked number 0 again to complete 200 at (472, 268) on xpath=//span[@onclick='r(0)' and .='0']
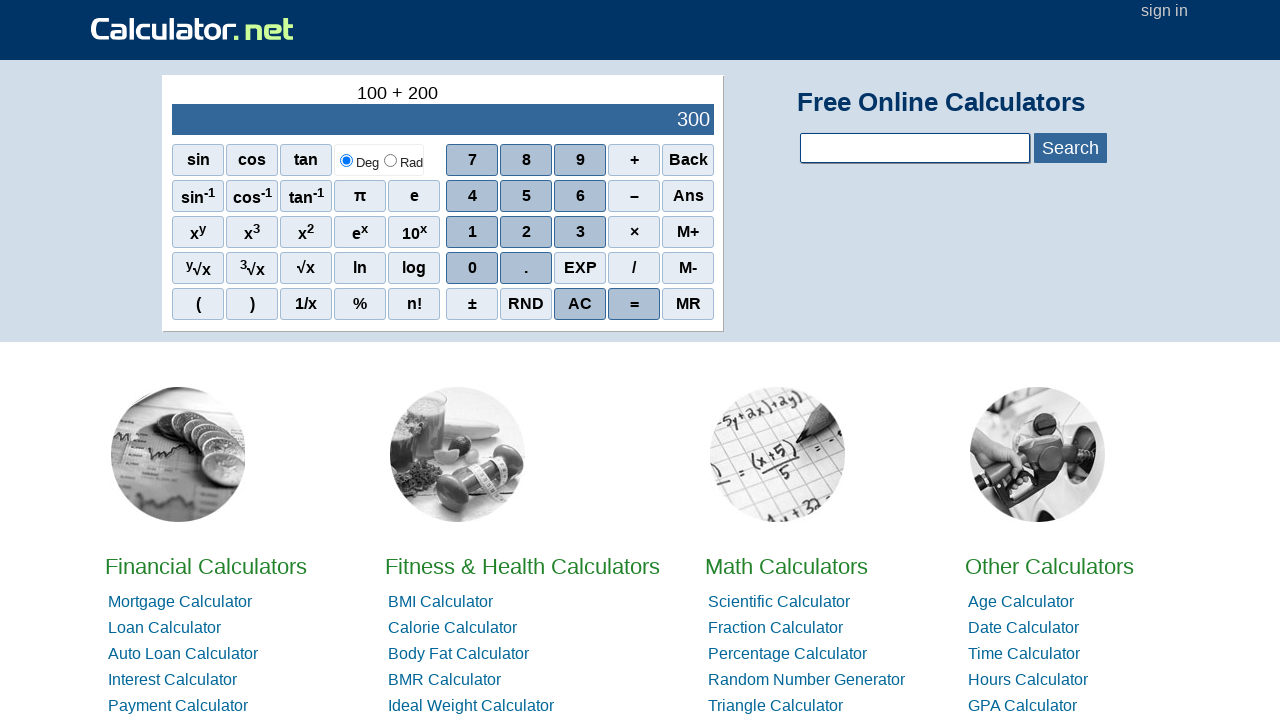

Waited for calculator output result to appear
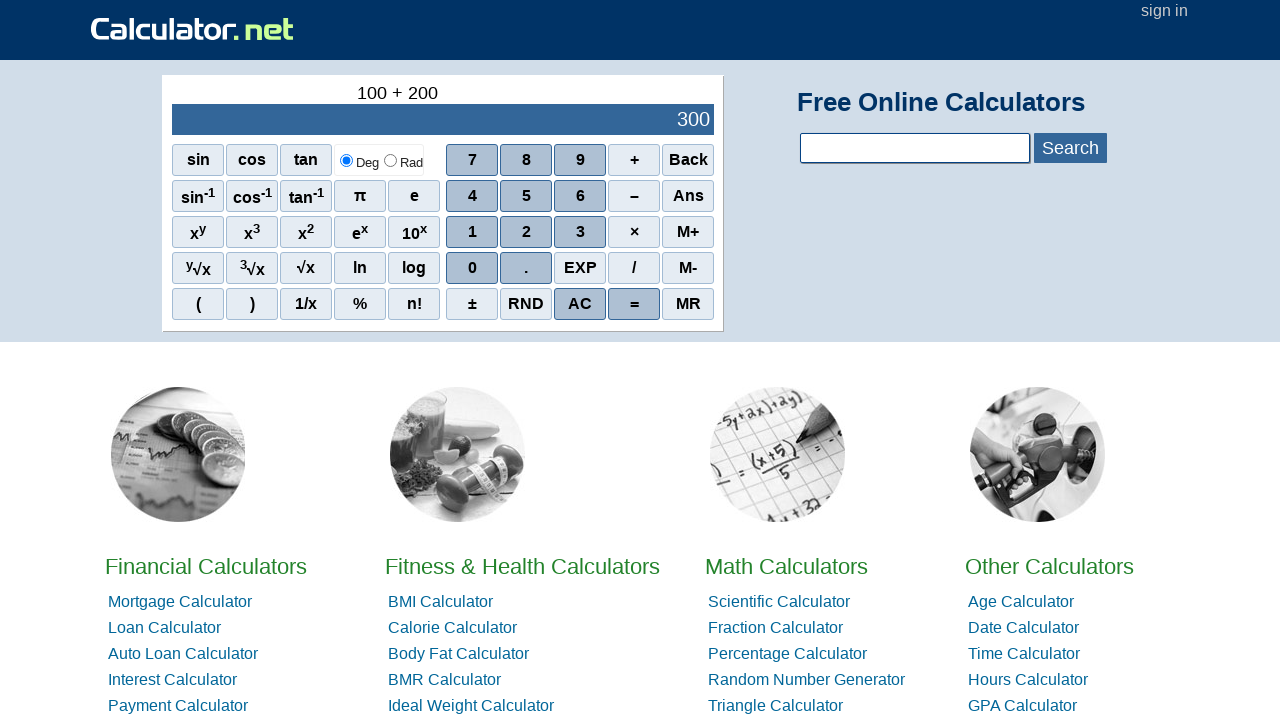

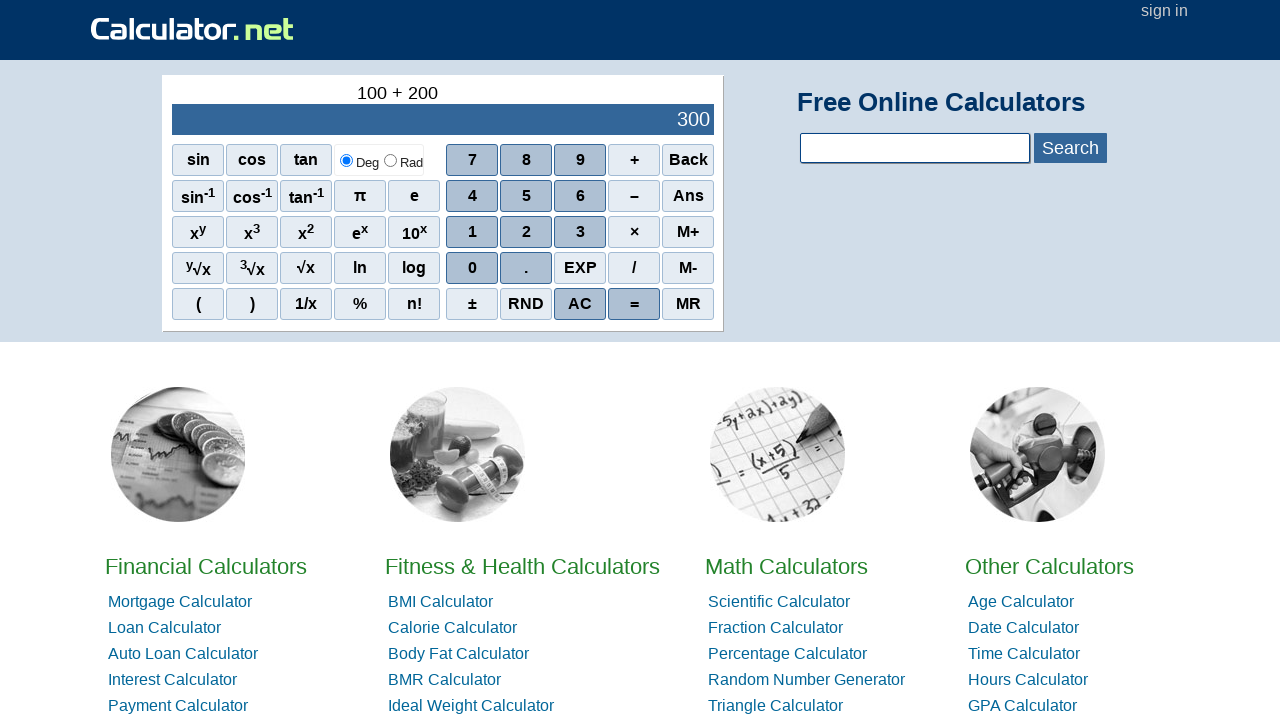